Tests navigation to the Book Store Application section by scrolling to and clicking on the Book Store Application card from the homepage

Starting URL: https://demoqa.com/

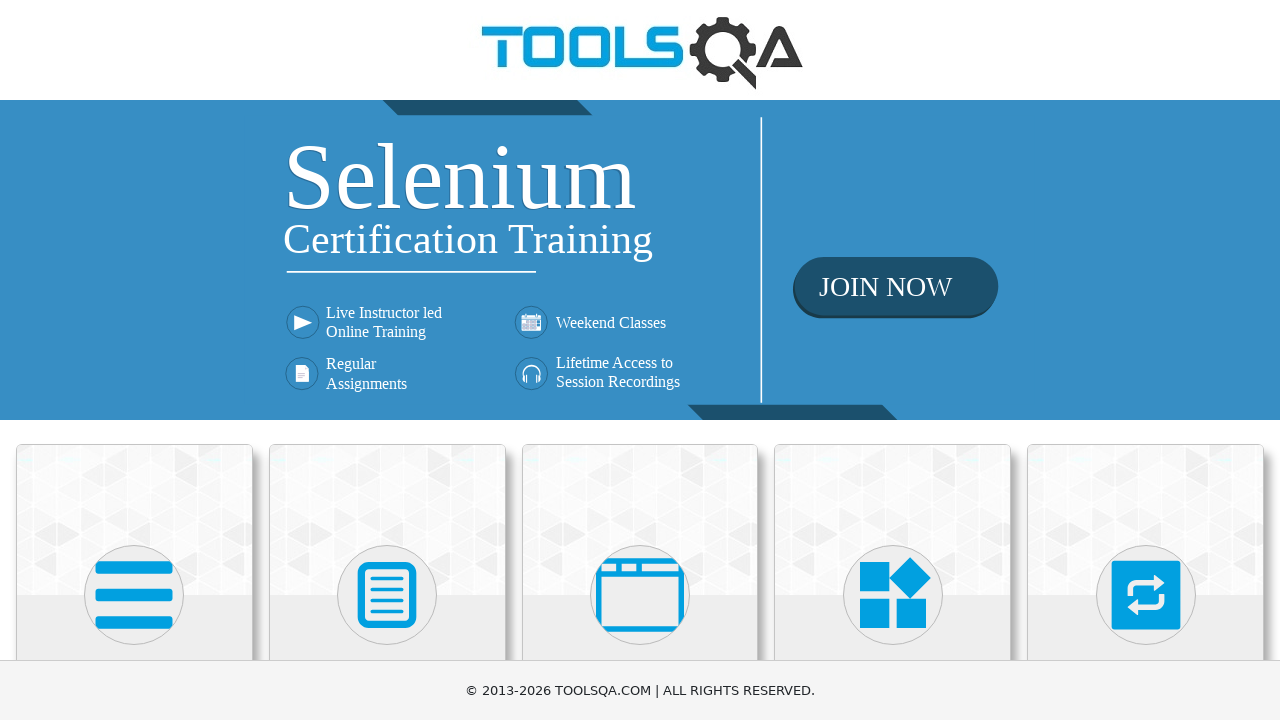

Waited for card elements to load on homepage
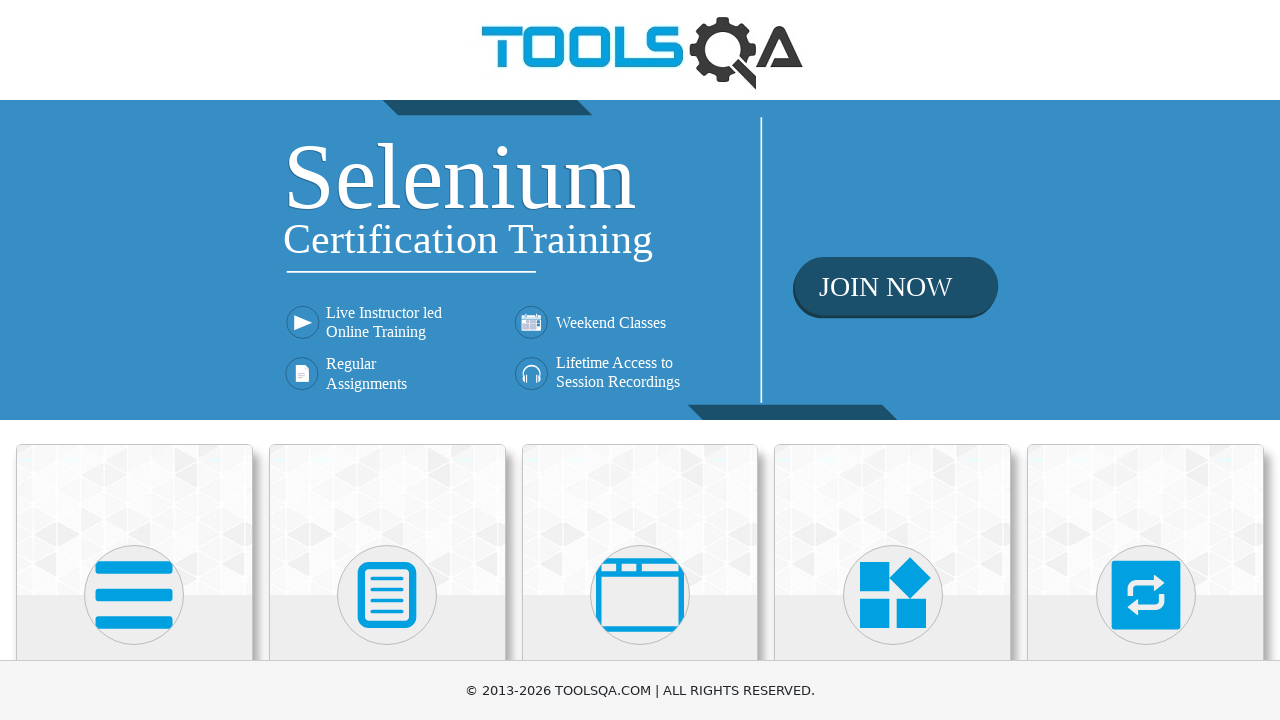

Located all card body elements
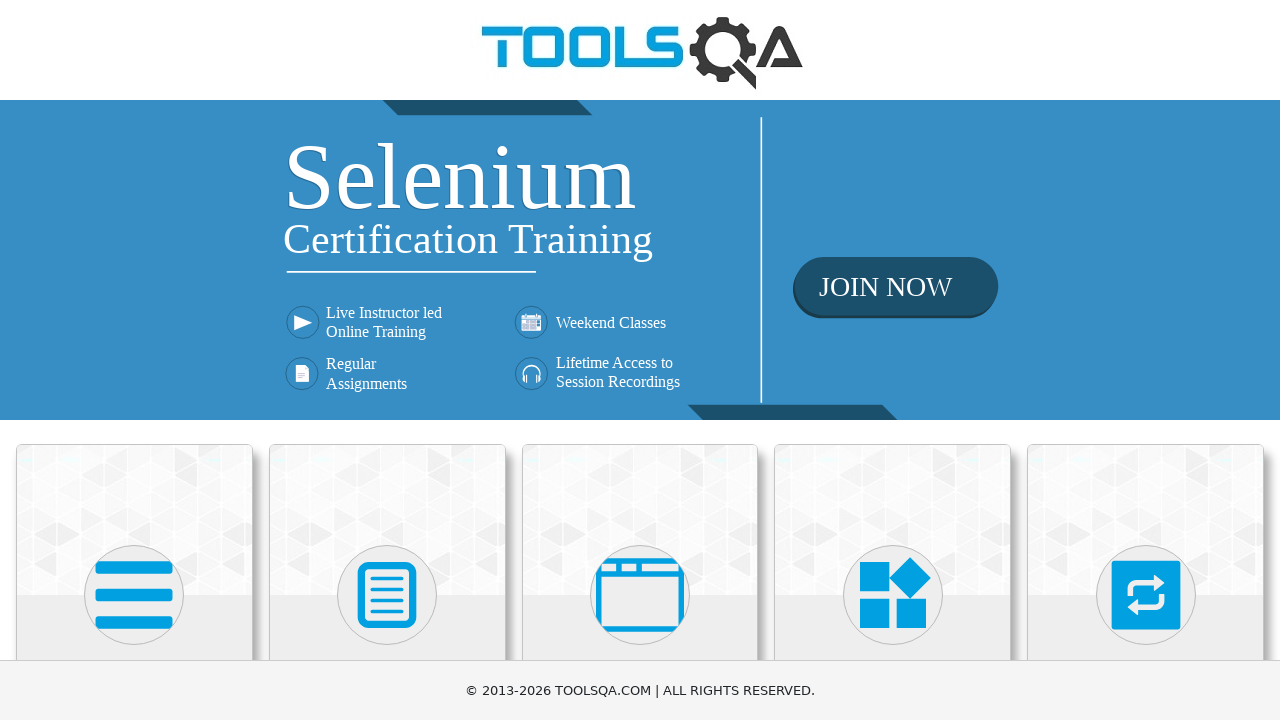

Scrolled Book Store Application card into view
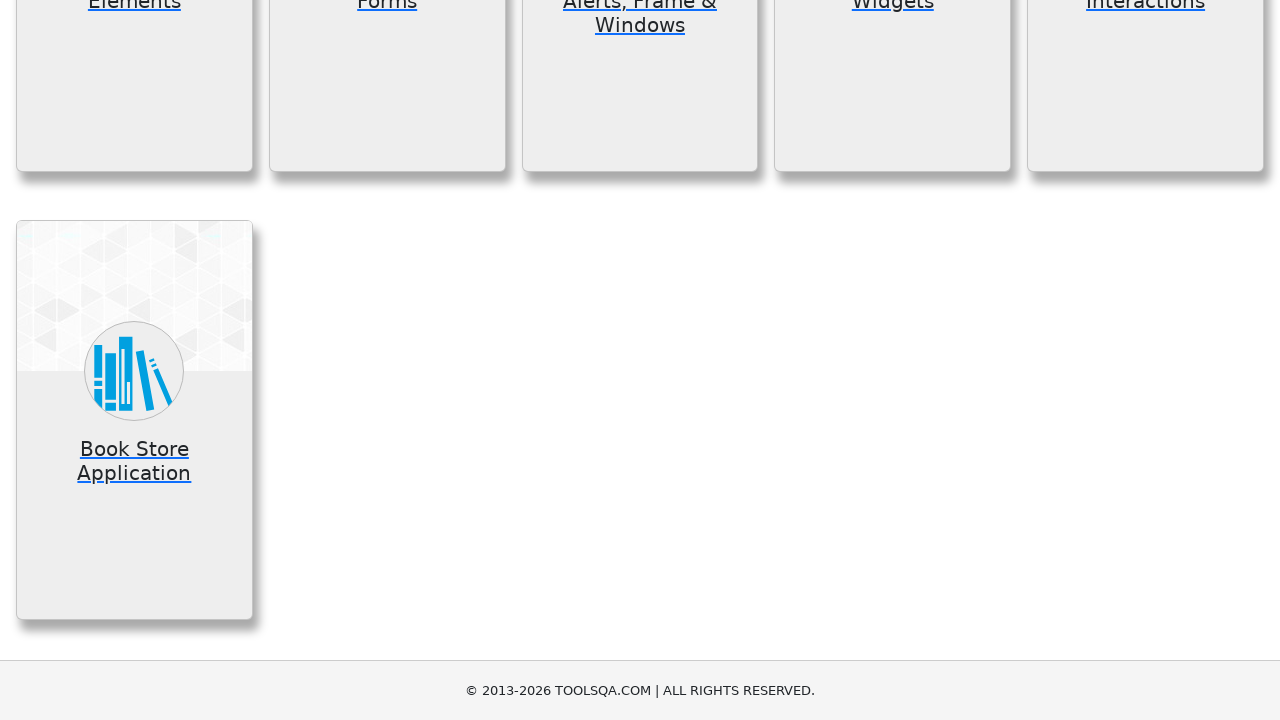

Clicked on Book Store Application card at (134, 465) on .card-body >> nth=5
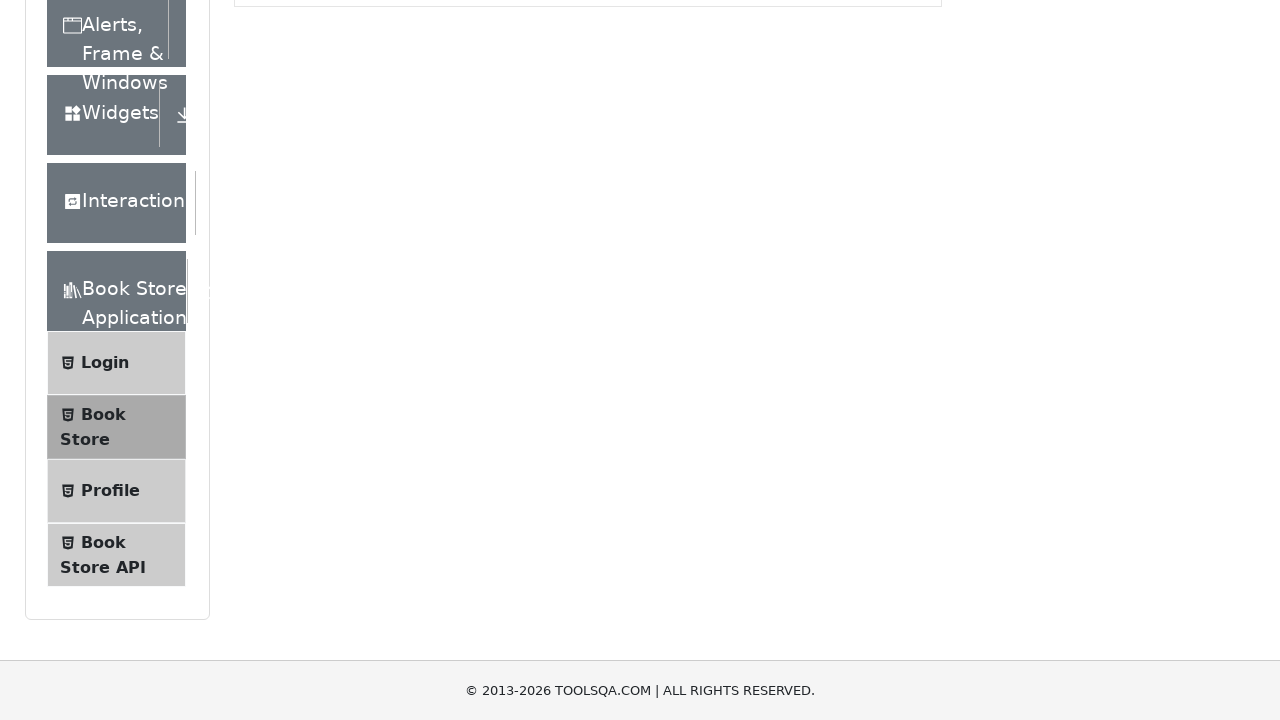

Verified successful navigation to Book Store Application page at https://demoqa.com/books
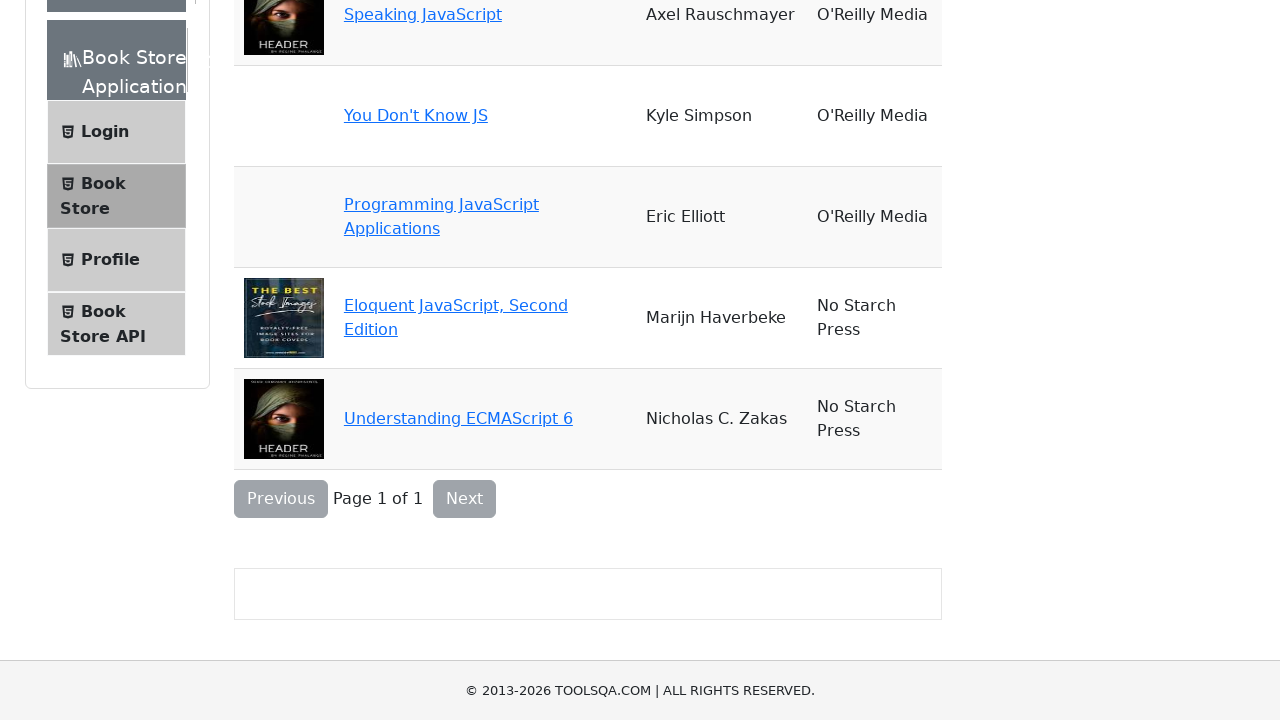

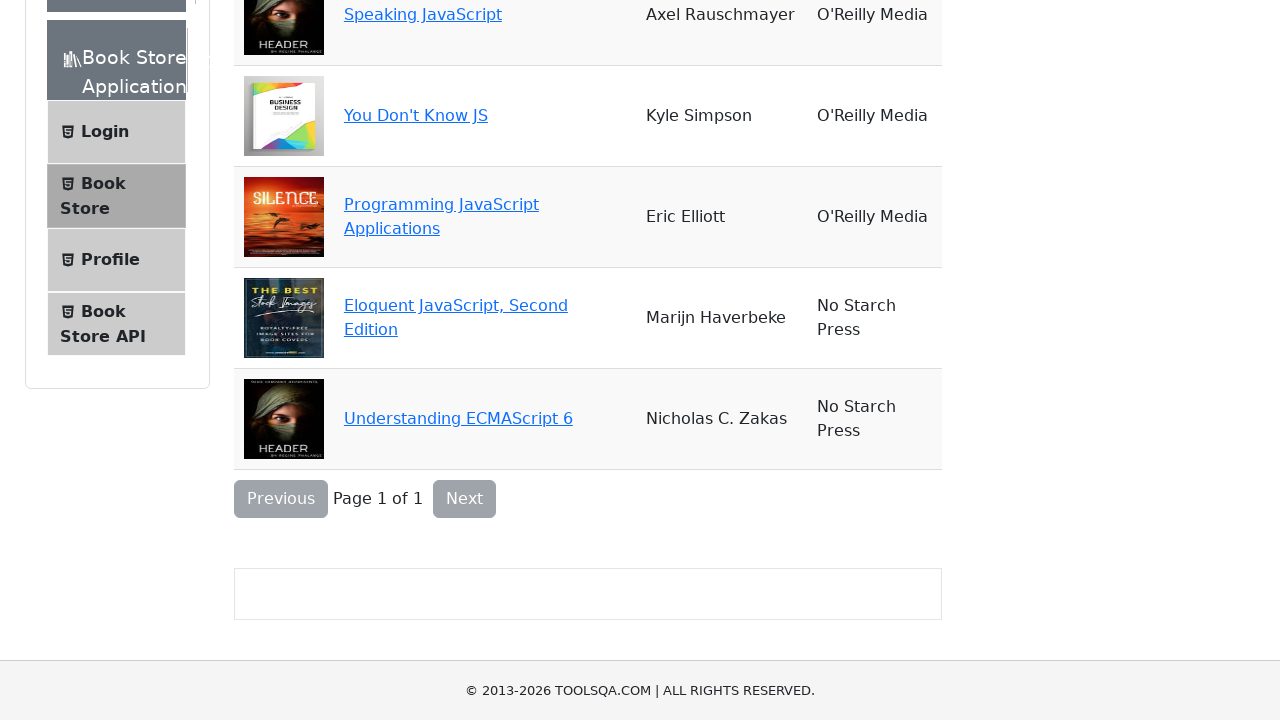